Navigates to the Sauce Labs guinea pig test page and retrieves the page title to verify the page loaded correctly.

Starting URL: http://saucelabs.com/test/guinea-pig

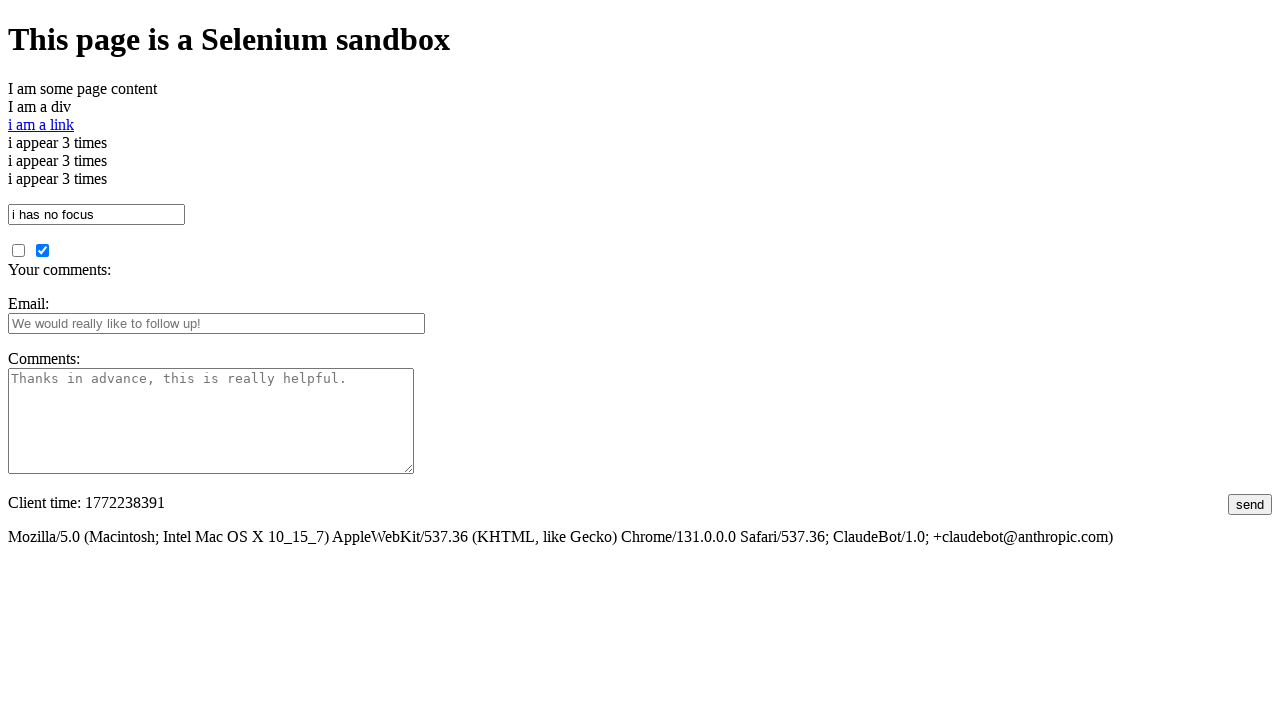

Navigated to Sauce Labs guinea pig test page
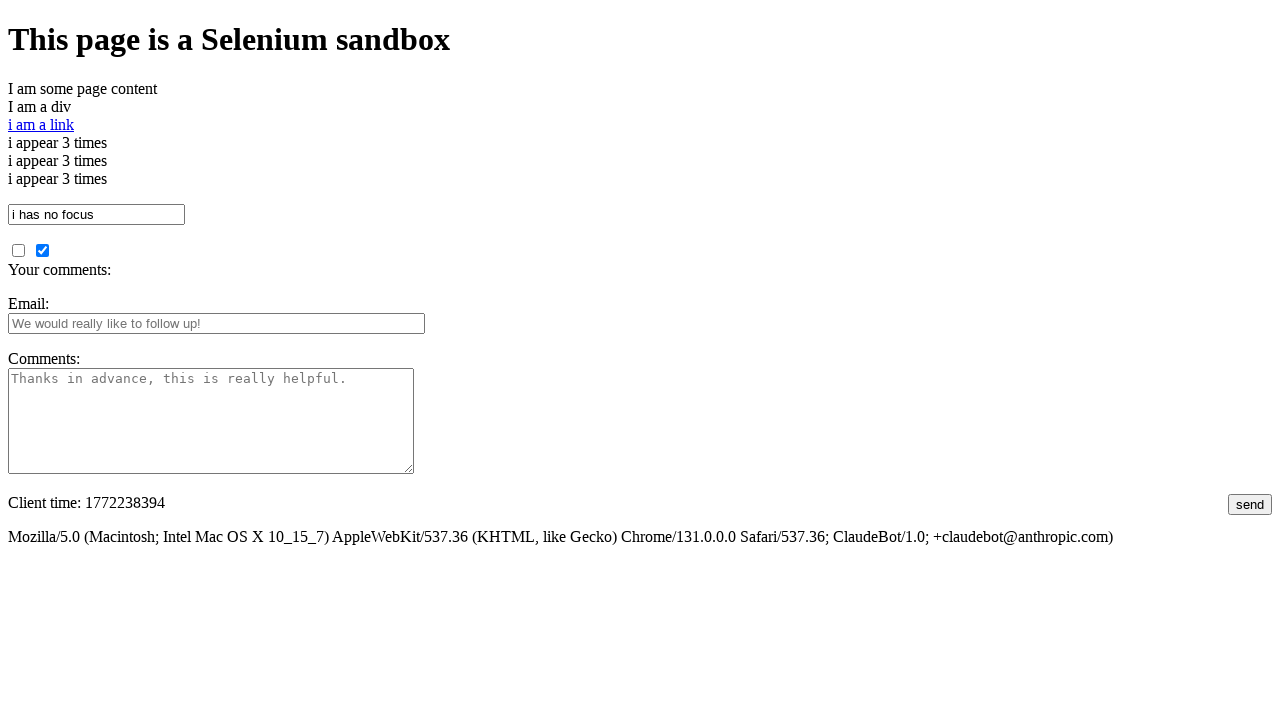

Retrieved page title: 'I am a page title - Sauce Labs'
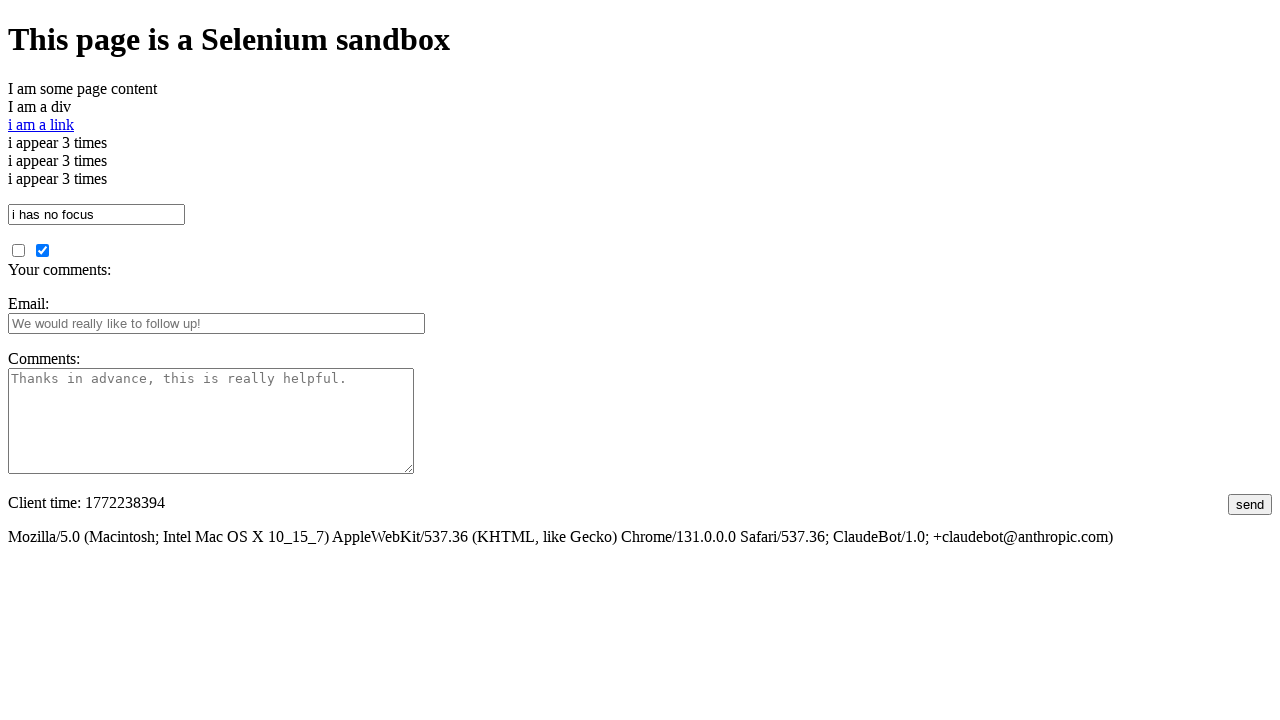

Page DOM content fully loaded
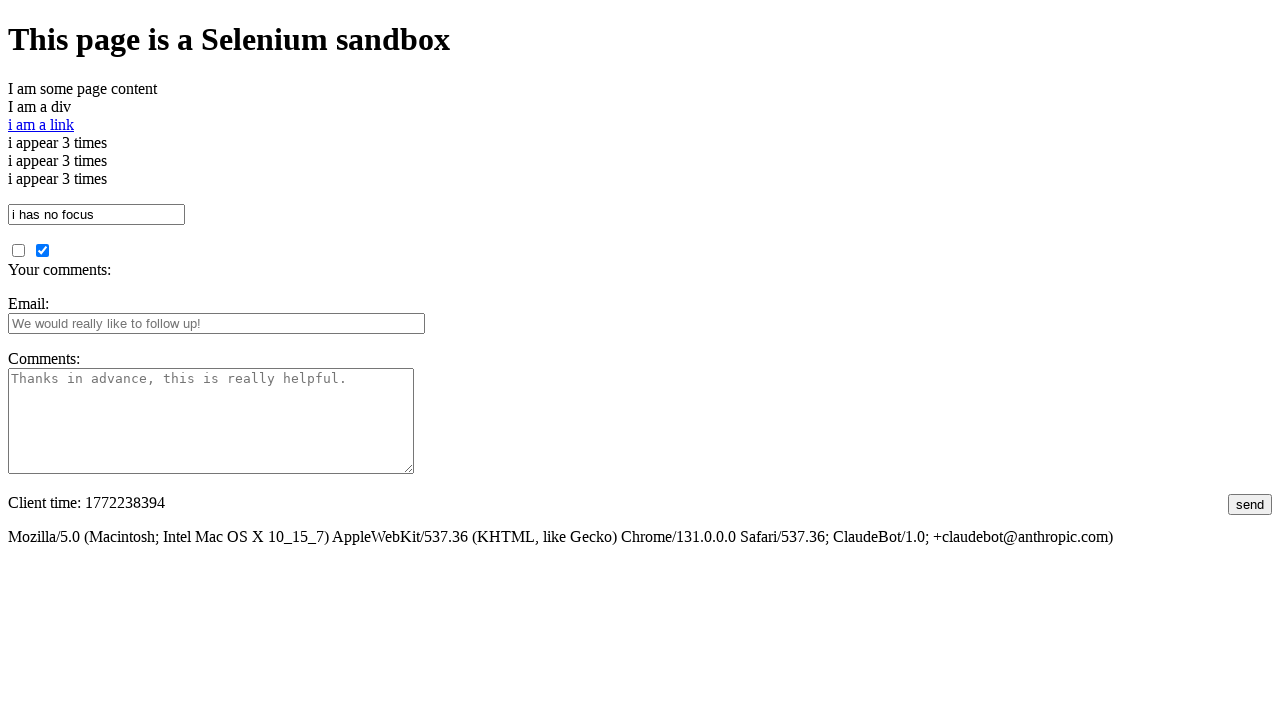

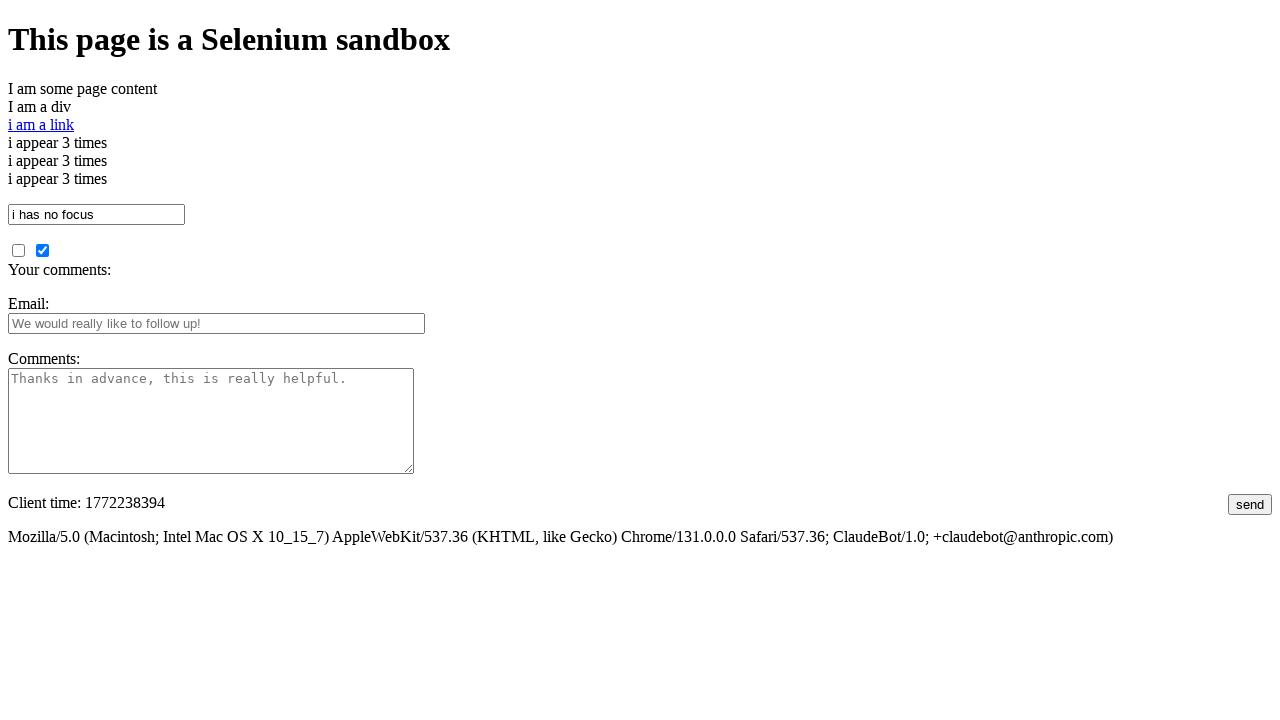